Tests explicit wait functionality by waiting for a price element to display "100", then clicking a book button, reading an input value, calculating a mathematical result using logarithm and sine functions, and submitting the answer.

Starting URL: http://suninjuly.github.io/explicit_wait2.html

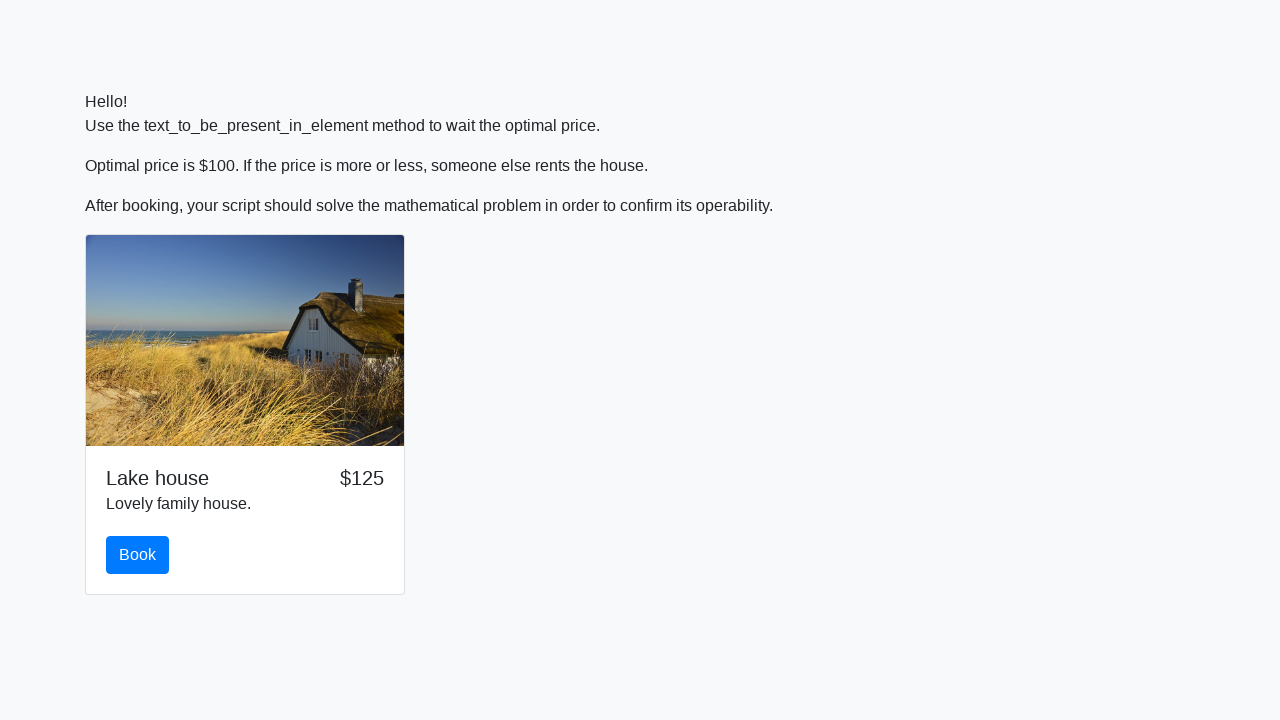

Waited for price element to display '100'
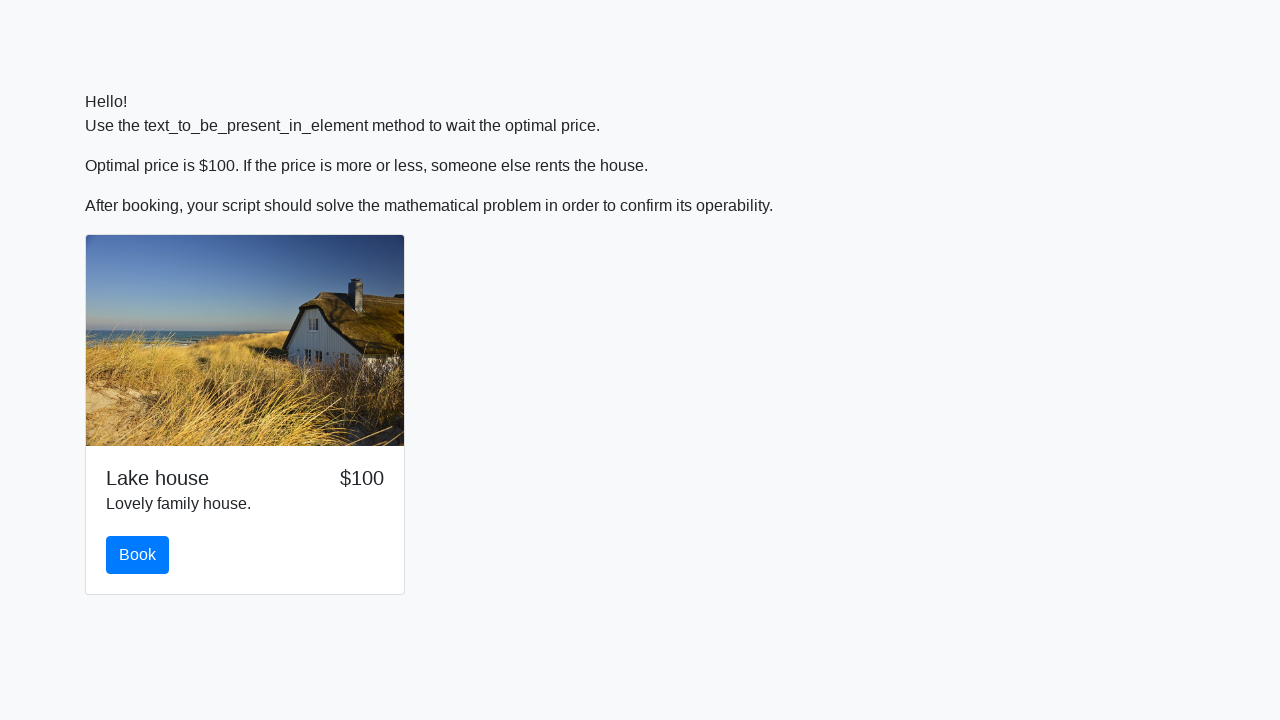

Clicked the book button at (138, 555) on #book
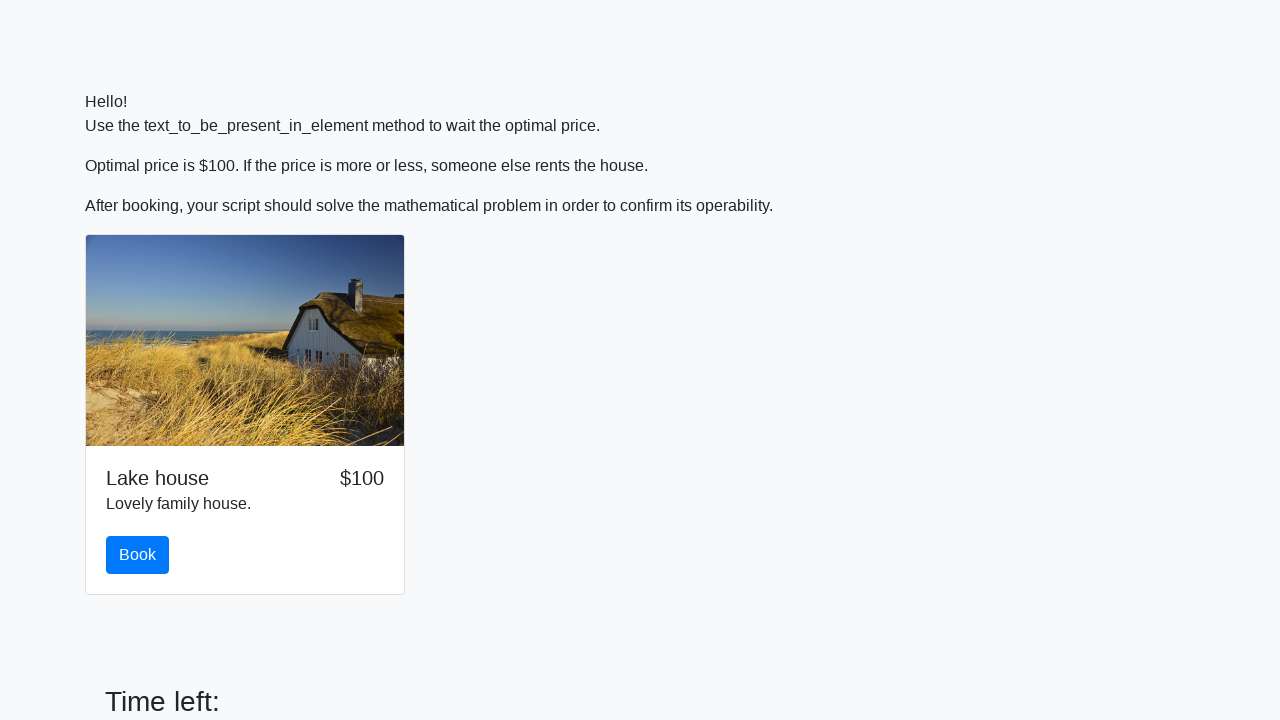

Retrieved input value from x element: 961
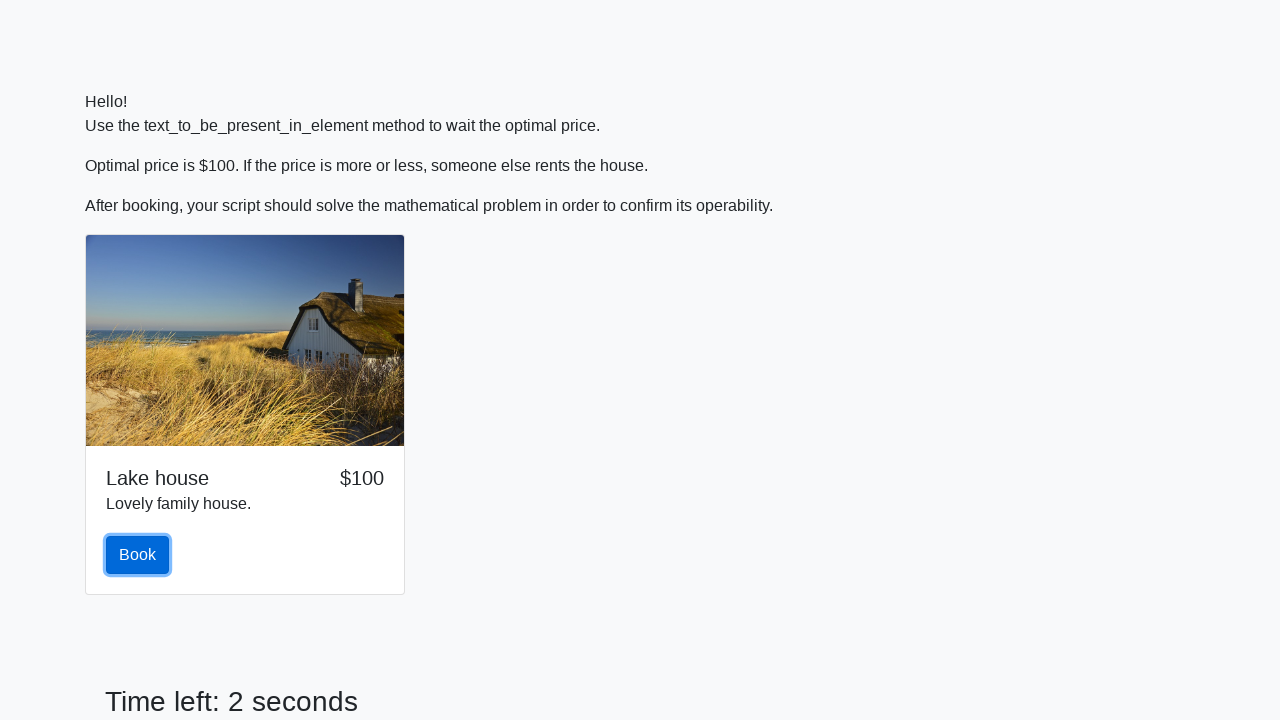

Calculated mathematical result using logarithm and sine: 1.3502632895157014
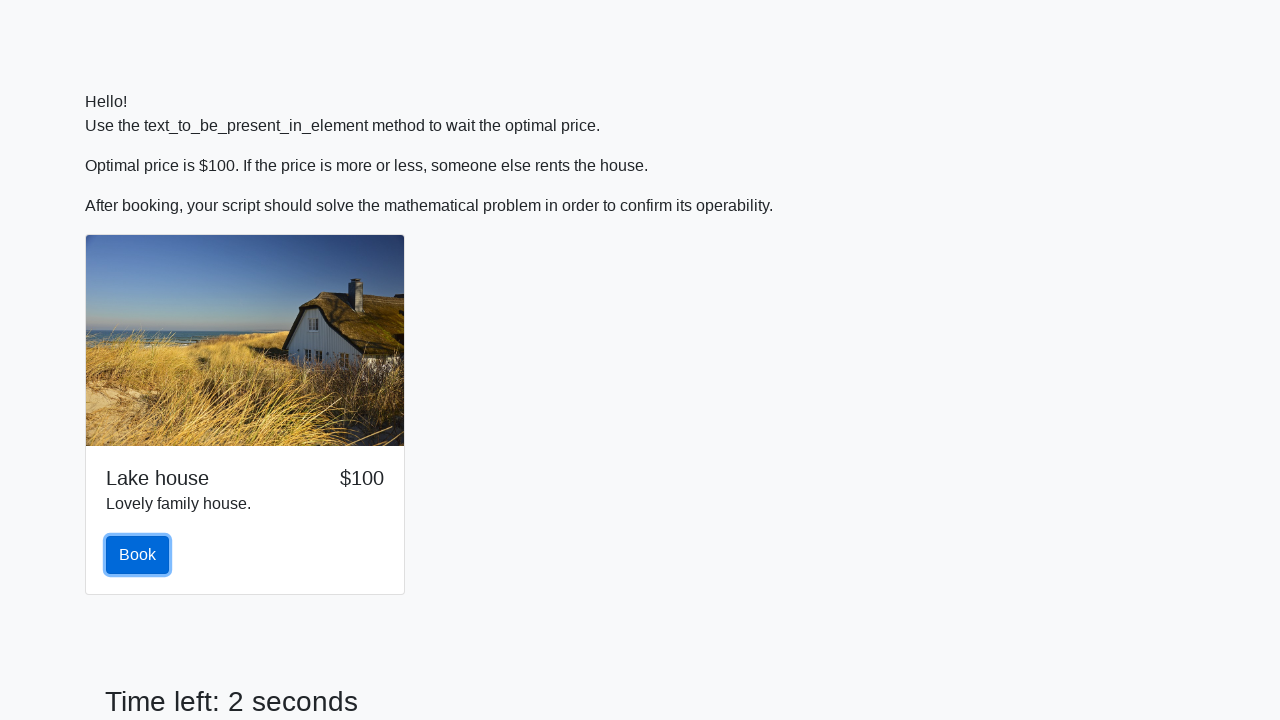

Filled answer field with calculated result on #answer
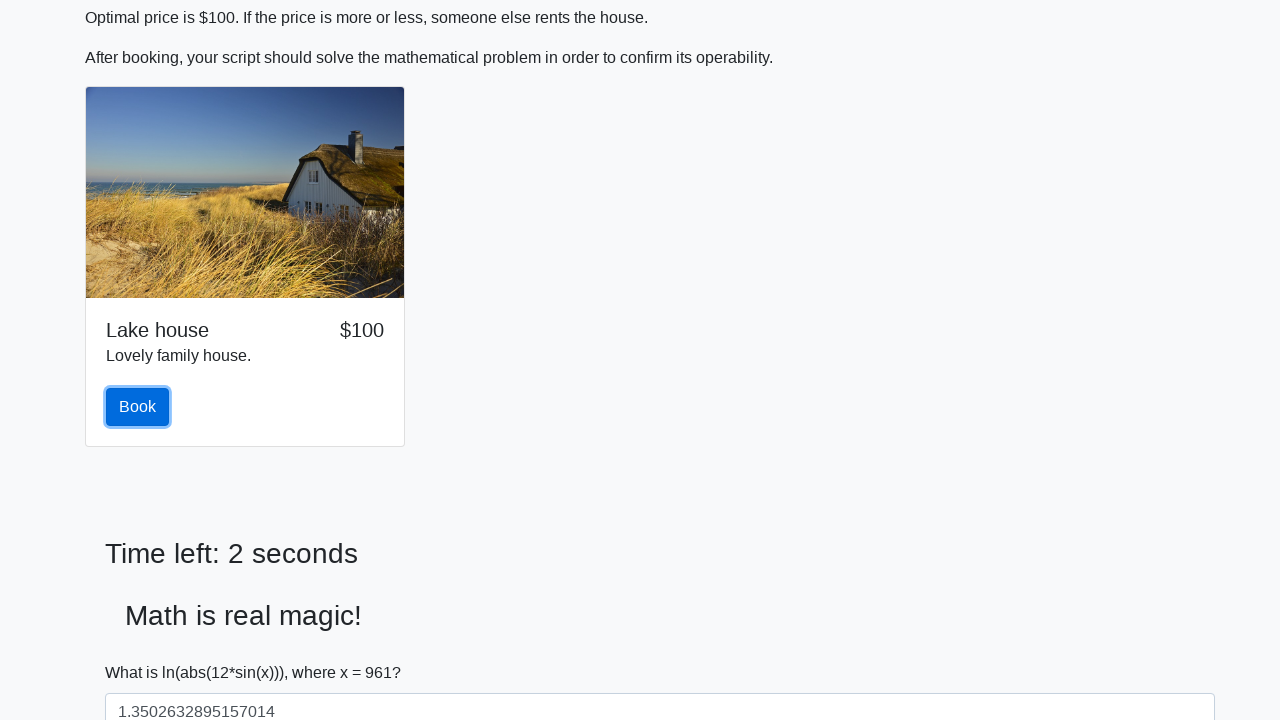

Clicked solve button to submit answer at (143, 651) on #solve
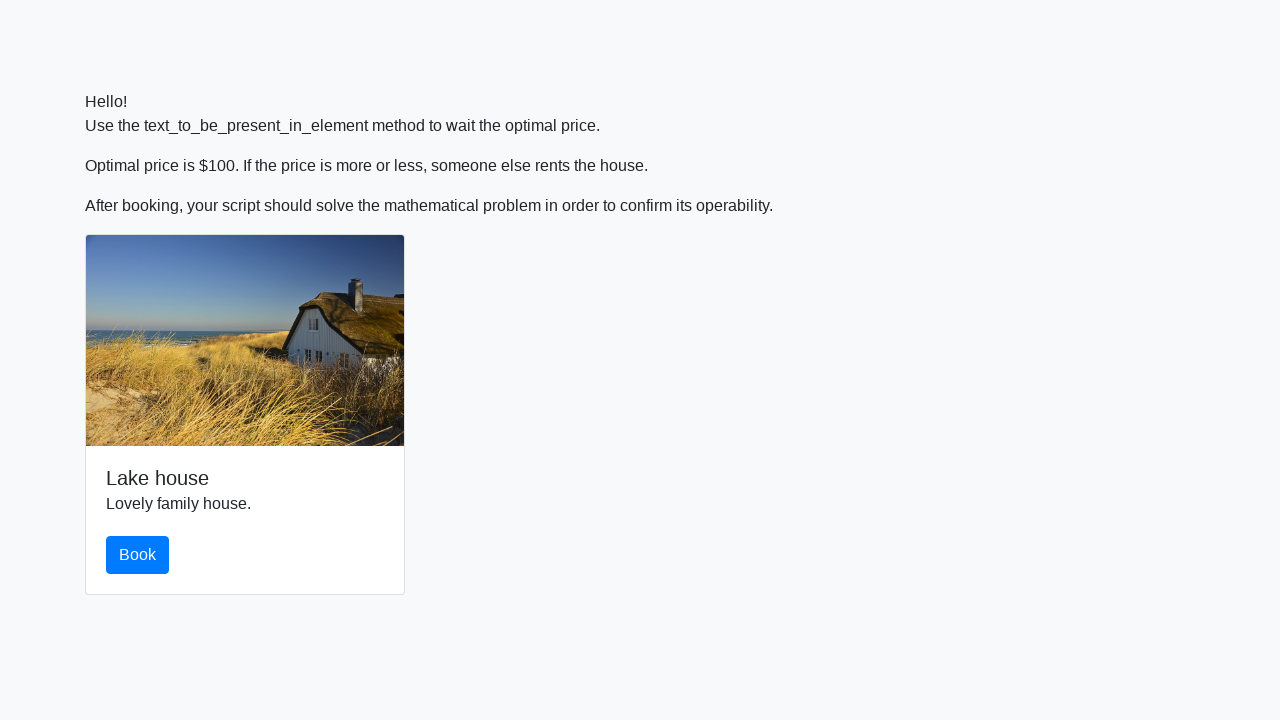

Waited 2 seconds for result to process
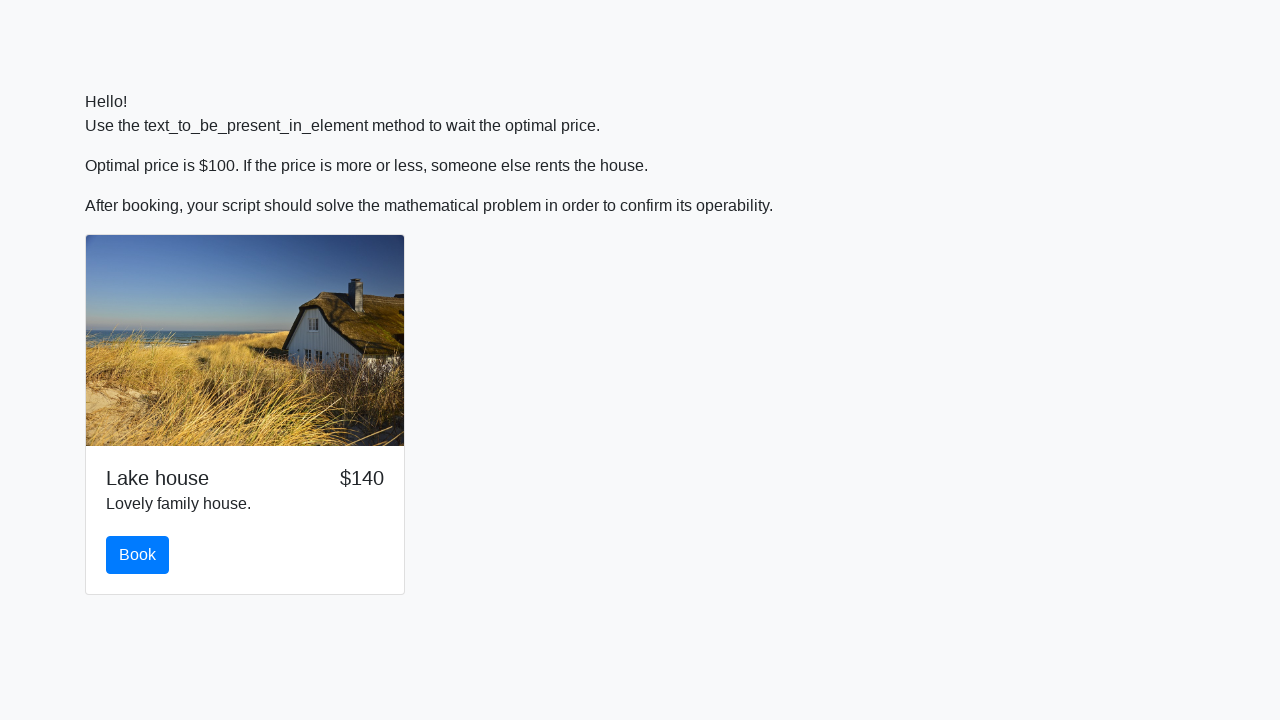

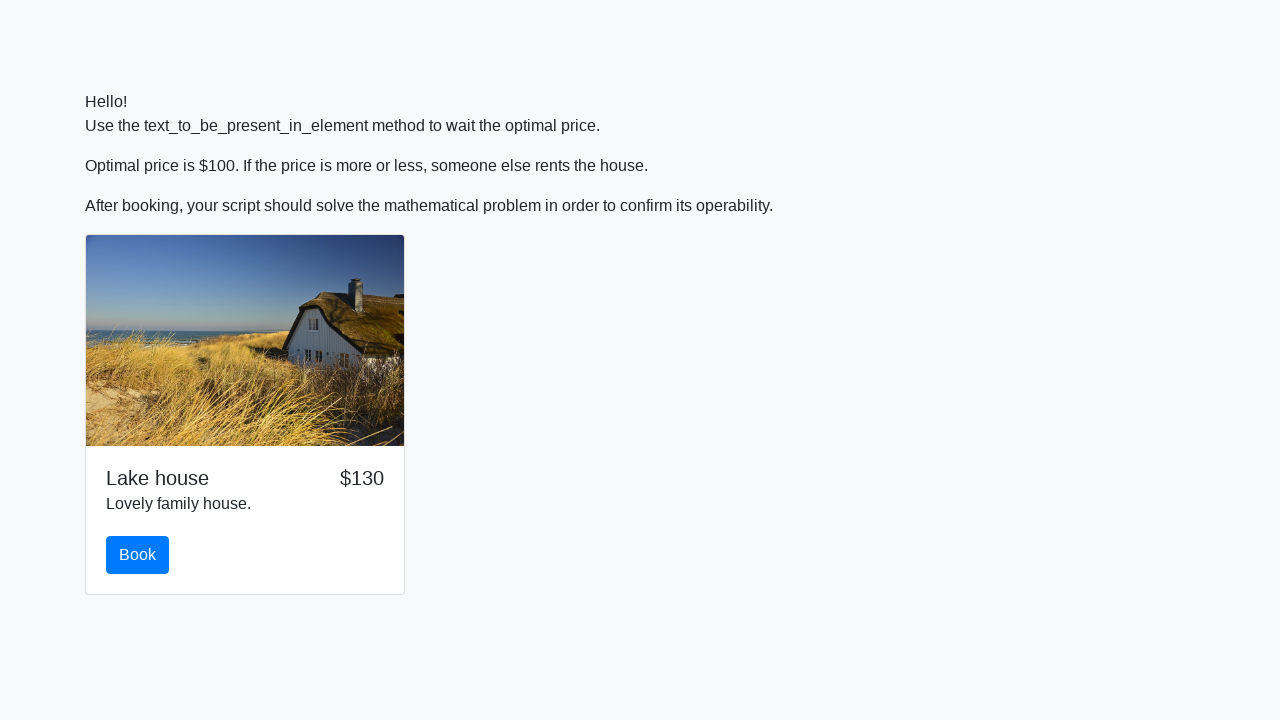